Tests a link that returns a 204 No Content response and verifies the response message

Starting URL: https://demoqa.com/links

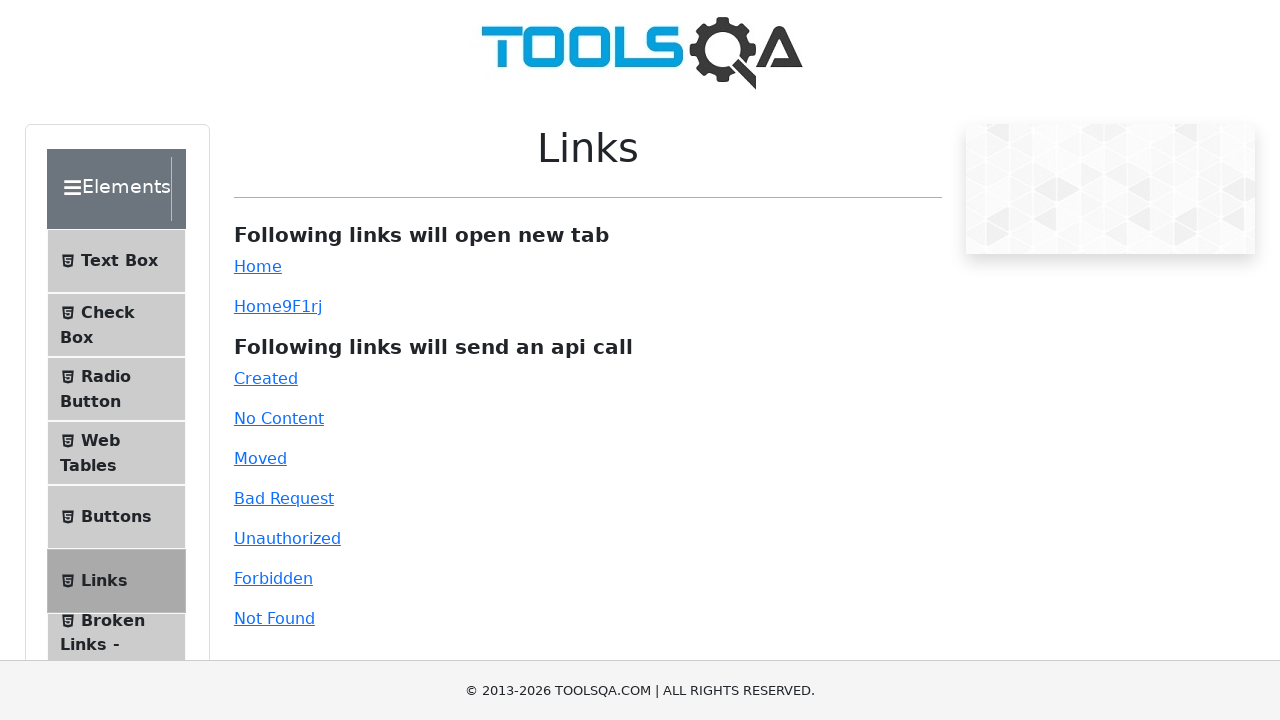

Scrolled no-content link into view
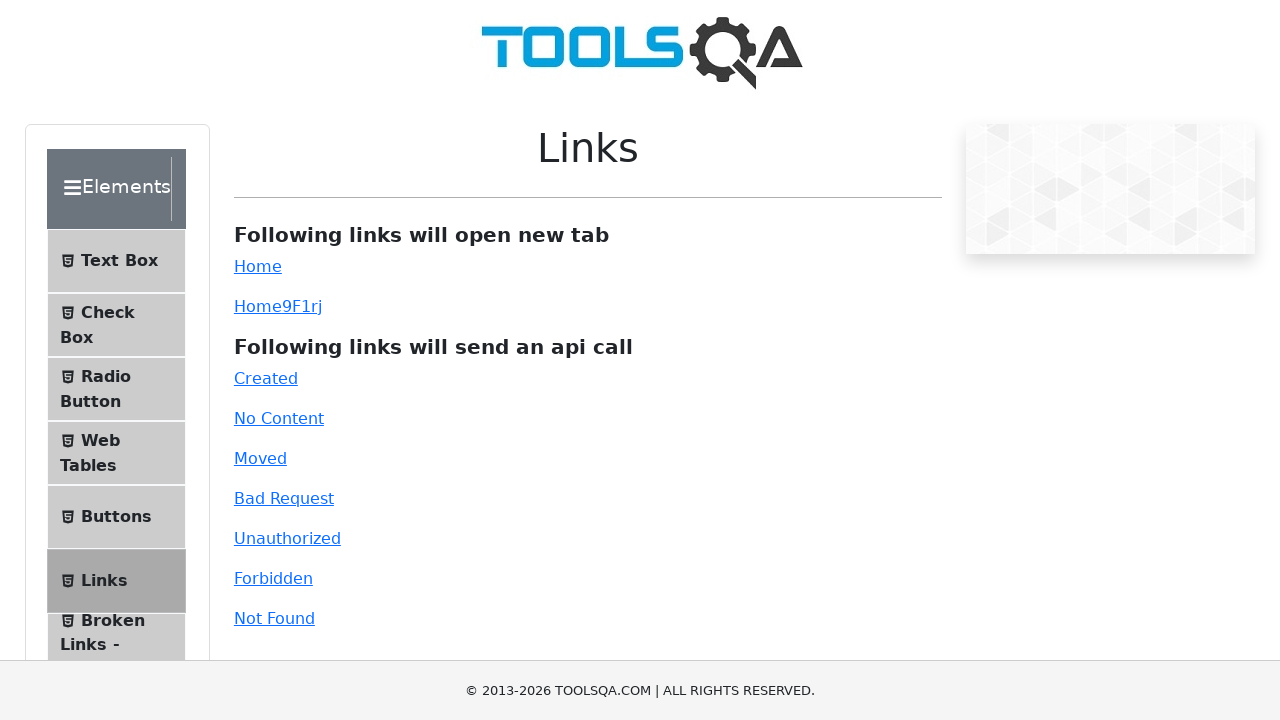

Clicked no-content link that returns 204 No Content response at (279, 418) on #no-content
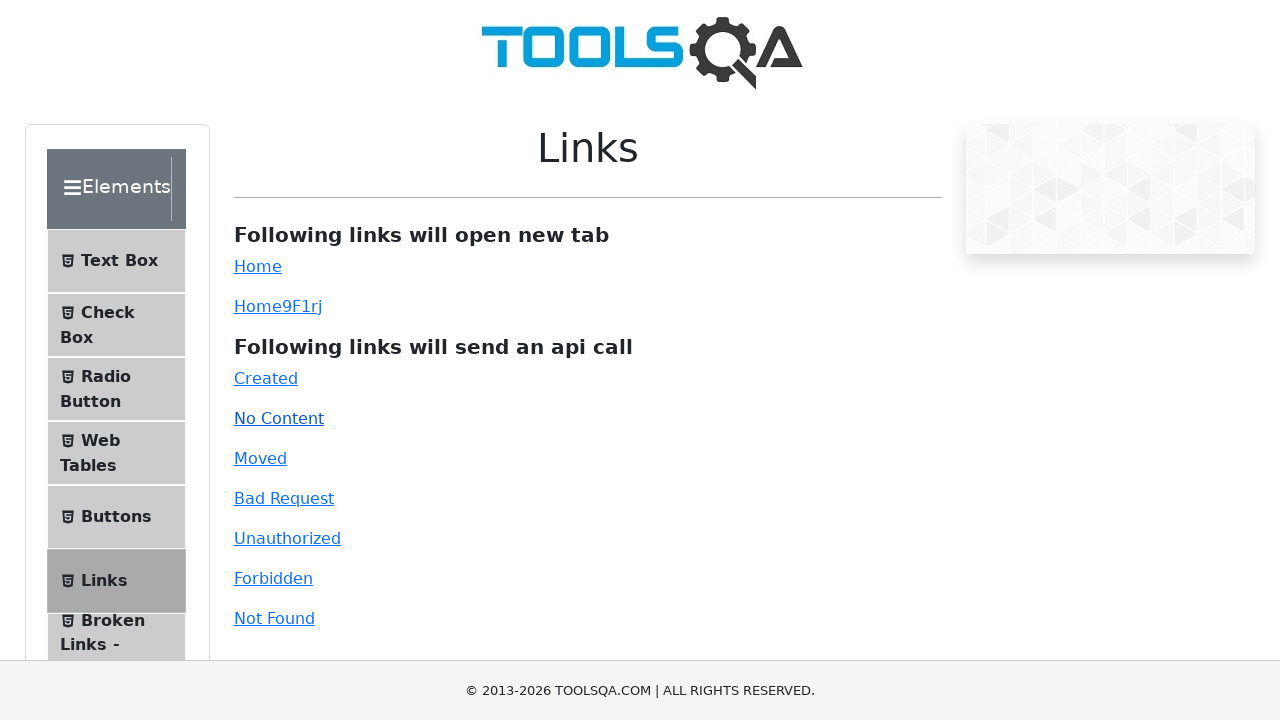

Response message appeared after clicking no-content link
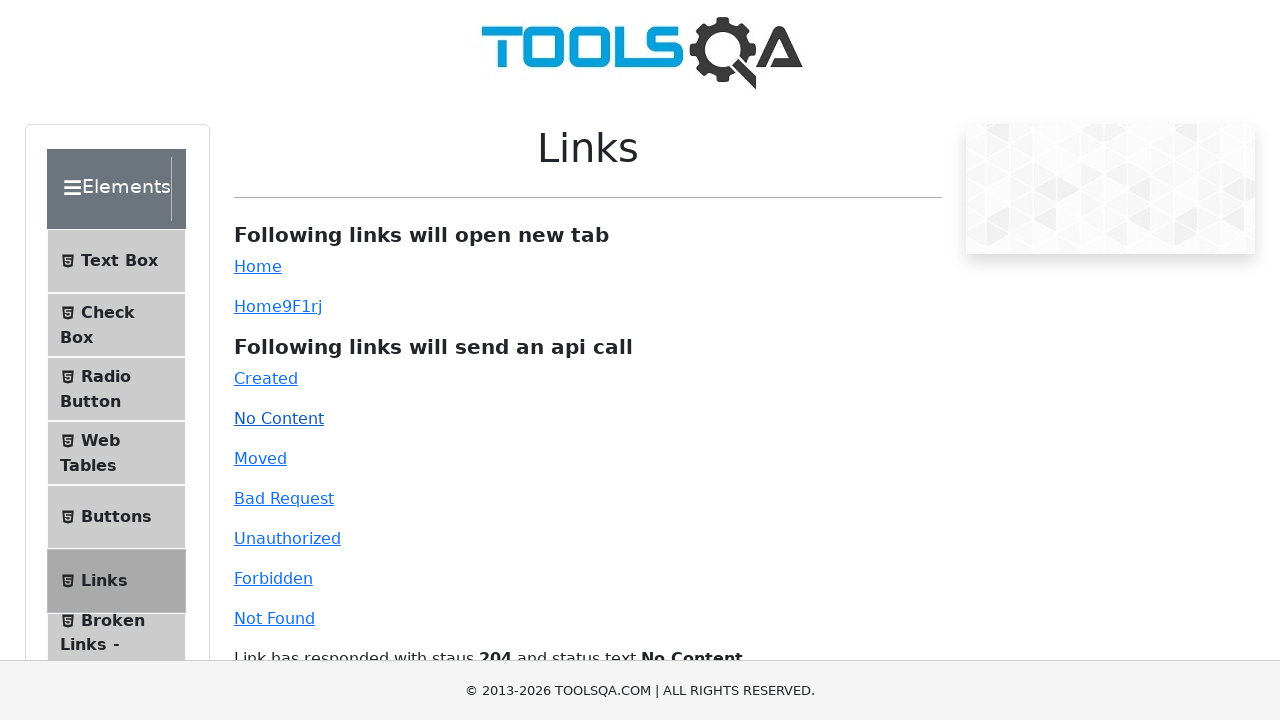

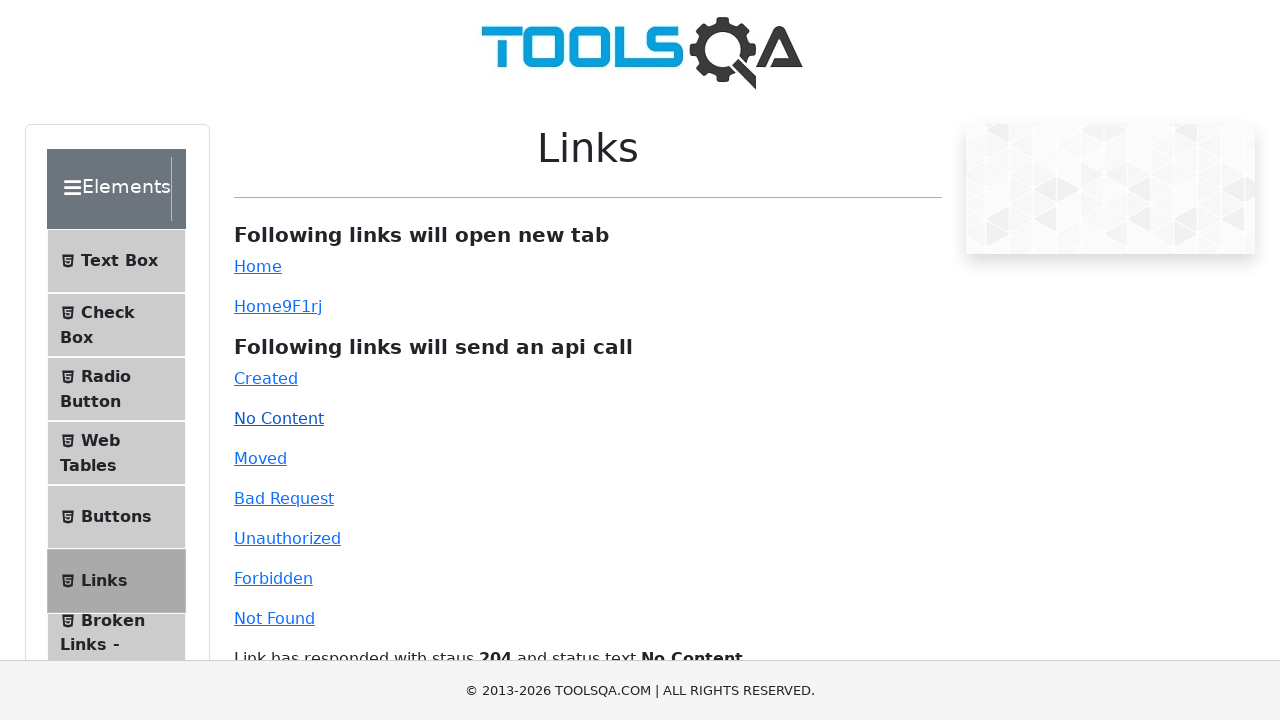